Tests JS Prompt functionality by clicking the Prompt button, dismissing the alert without entering text, and verifying the result message shows "You entered: null".

Starting URL: https://the-internet.herokuapp.com/javascript_alerts

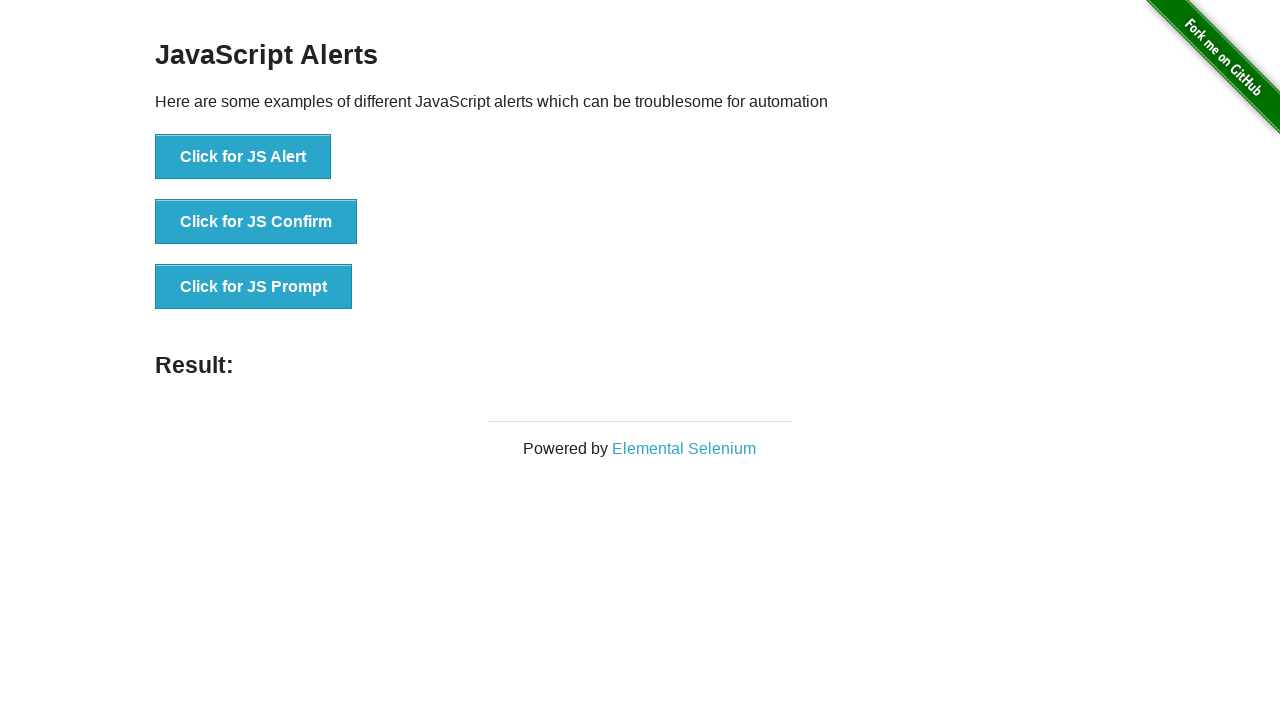

Set up dialog handler to dismiss prompts
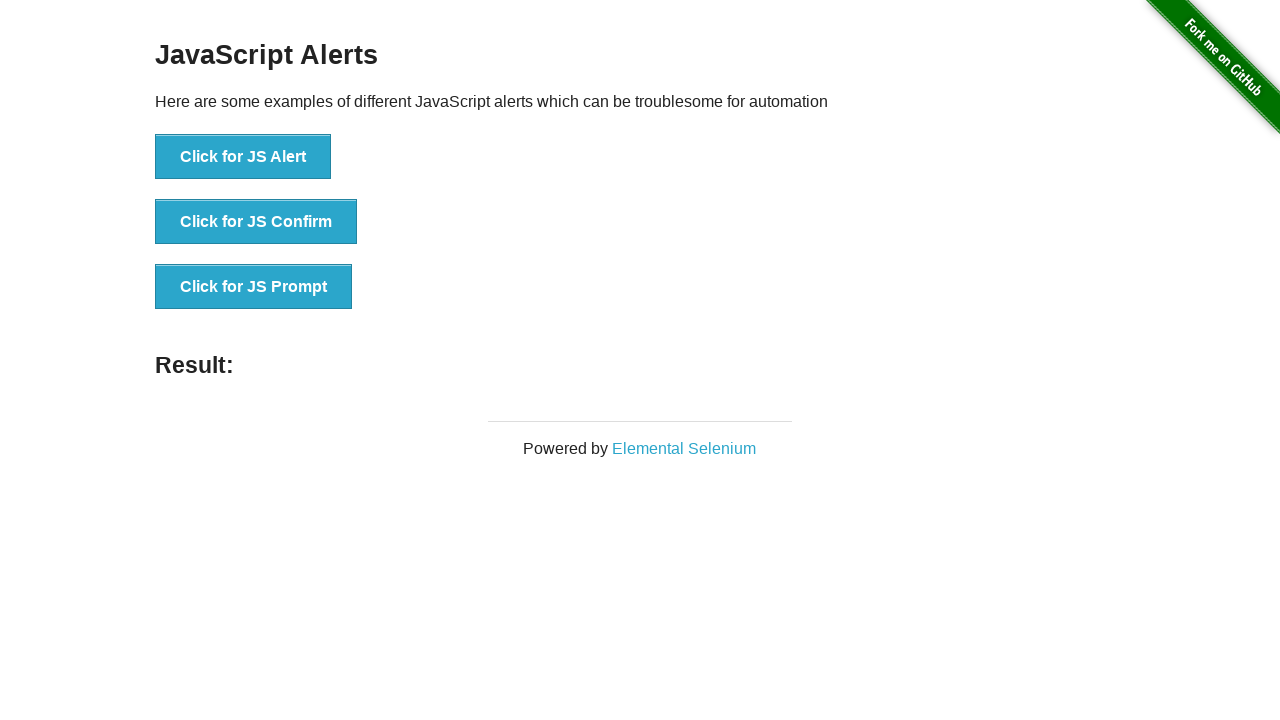

Clicked Prompt button to trigger JS prompt dialog at (254, 287) on button[onclick*='jsPrompt']
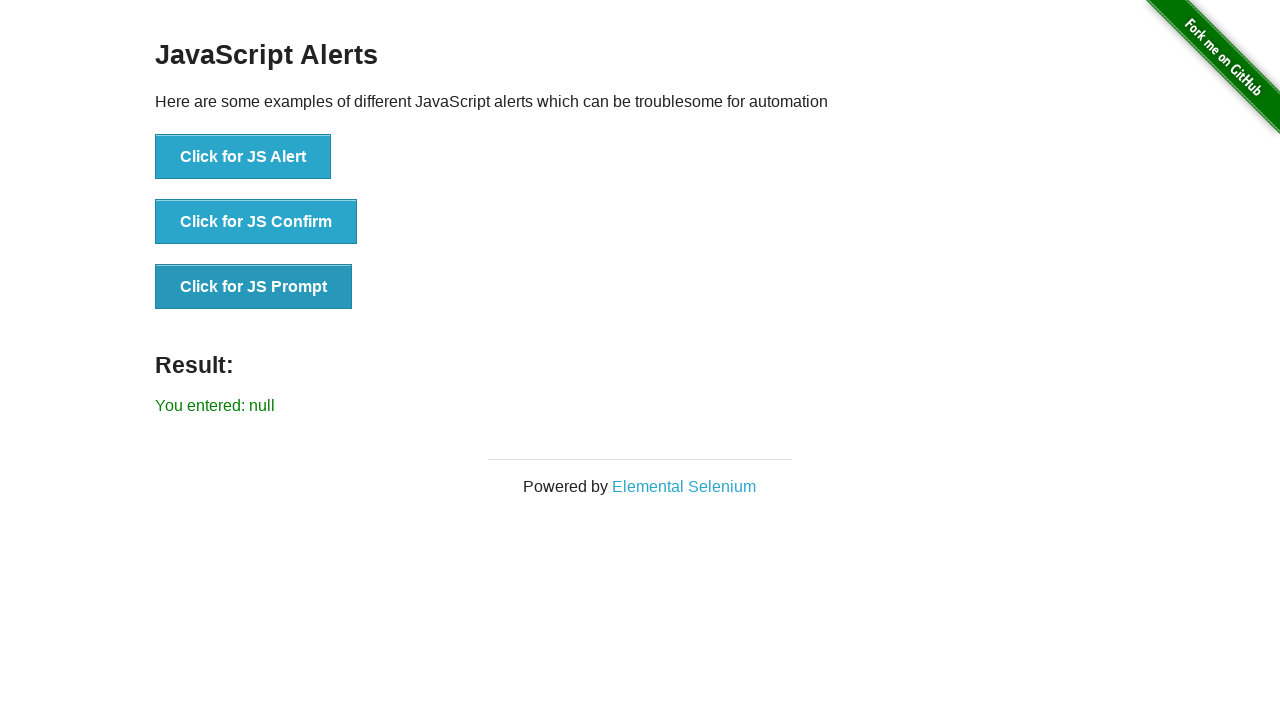

Result label appeared after dismissing prompt
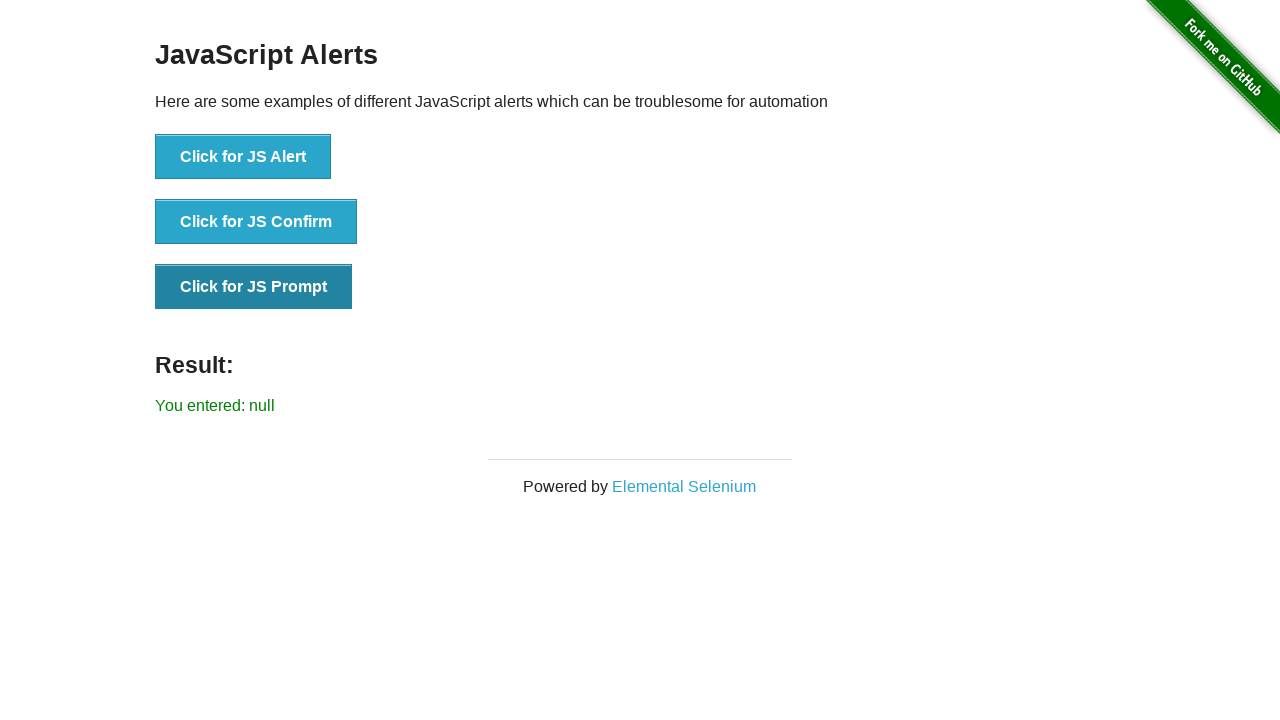

Retrieved result text from page
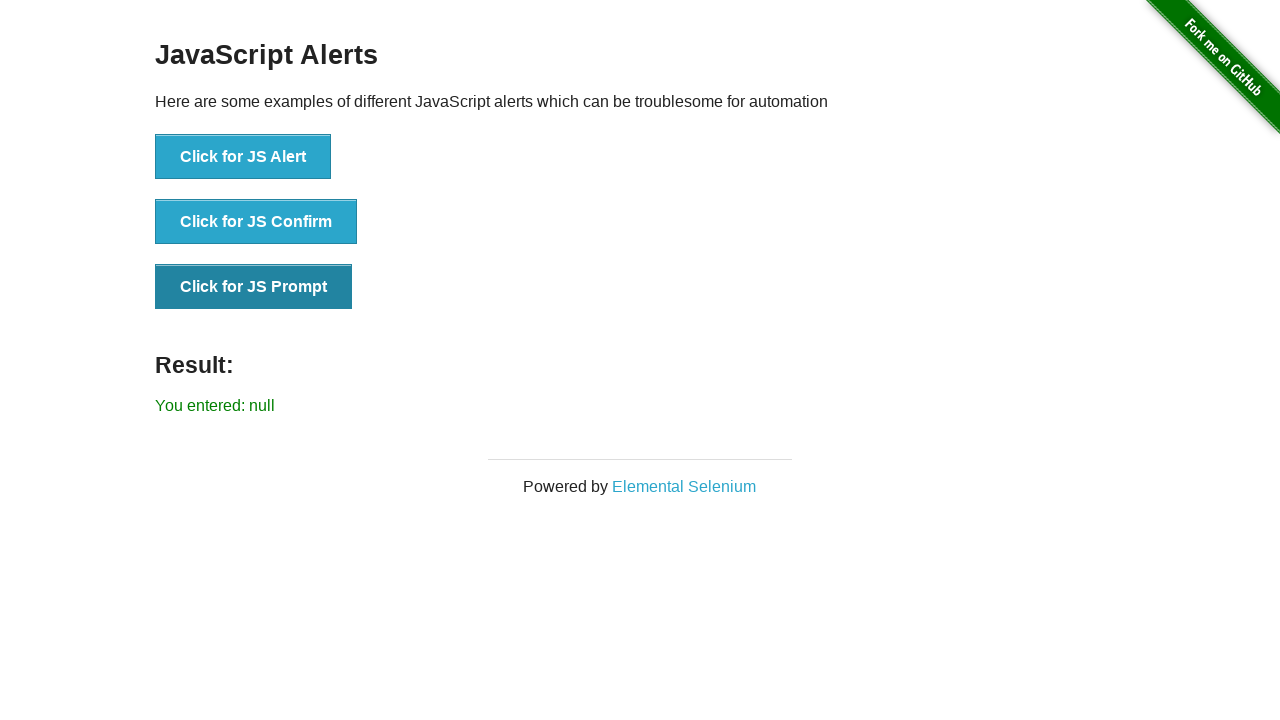

Verified result message shows 'You entered: null' after canceling prompt without text
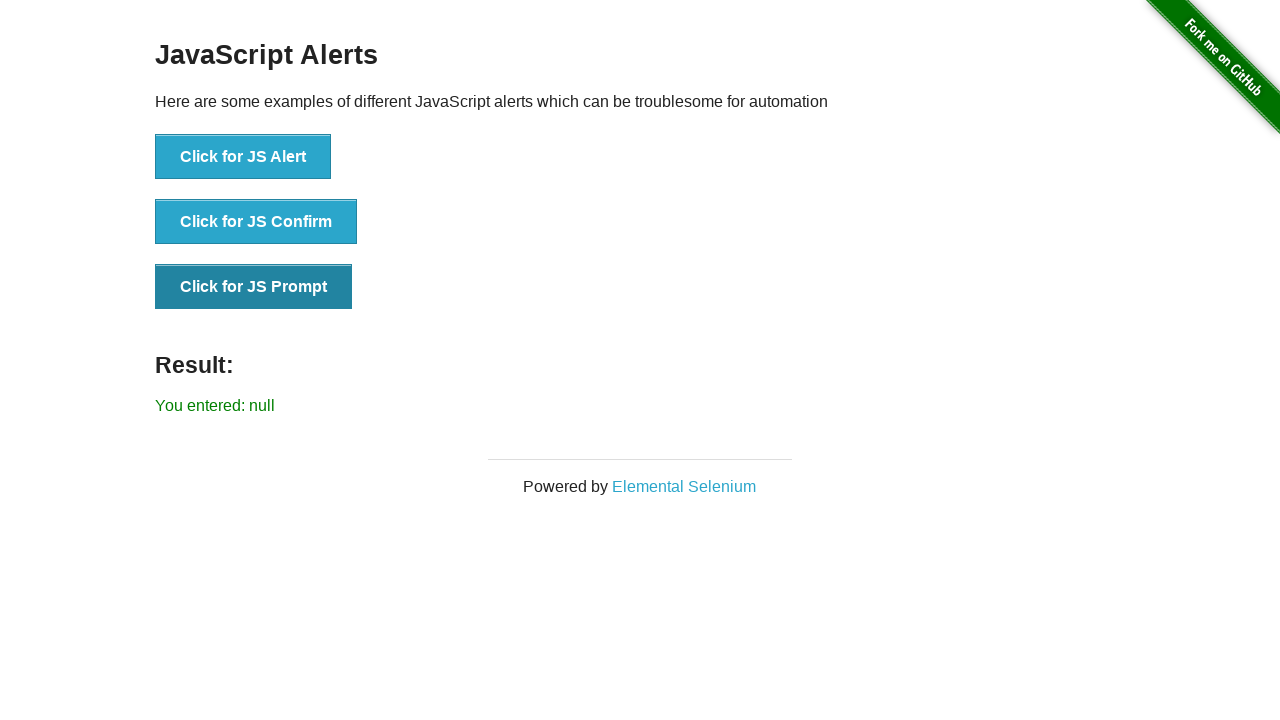

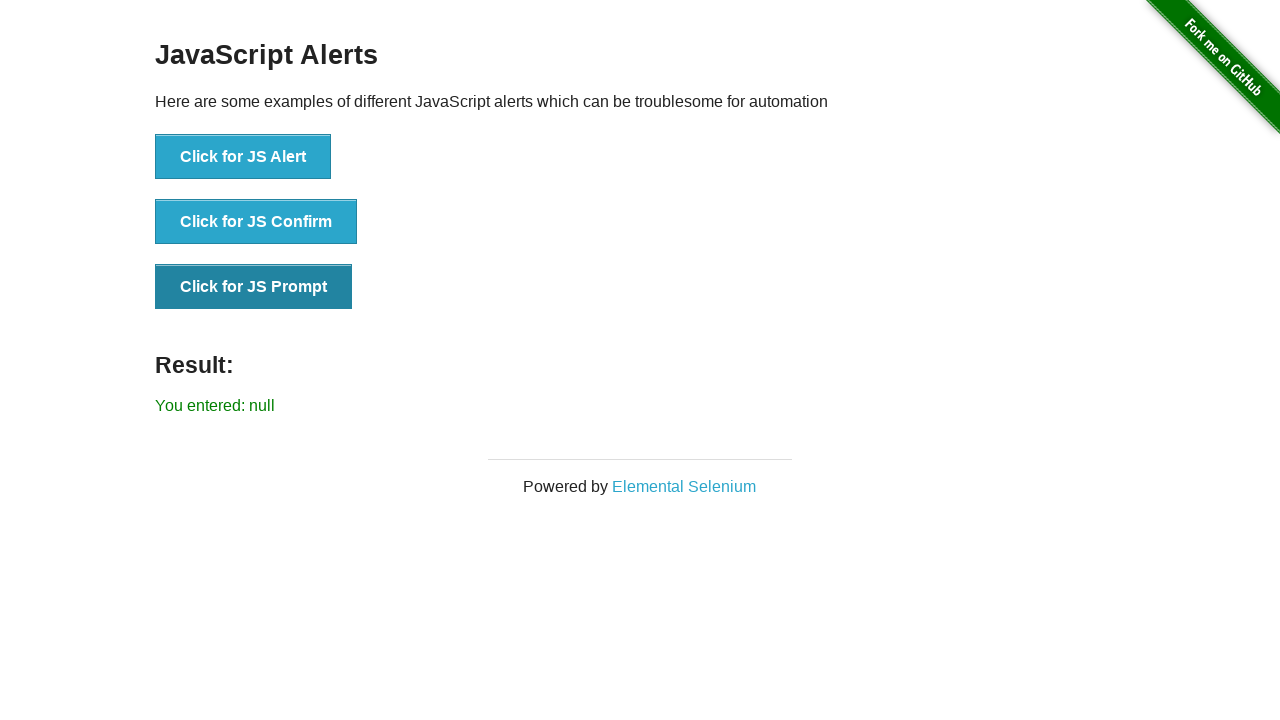